Verifies the gender radio button values are "Male", "Female", and "Other"

Starting URL: https://demoqa.com/automation-practice-form

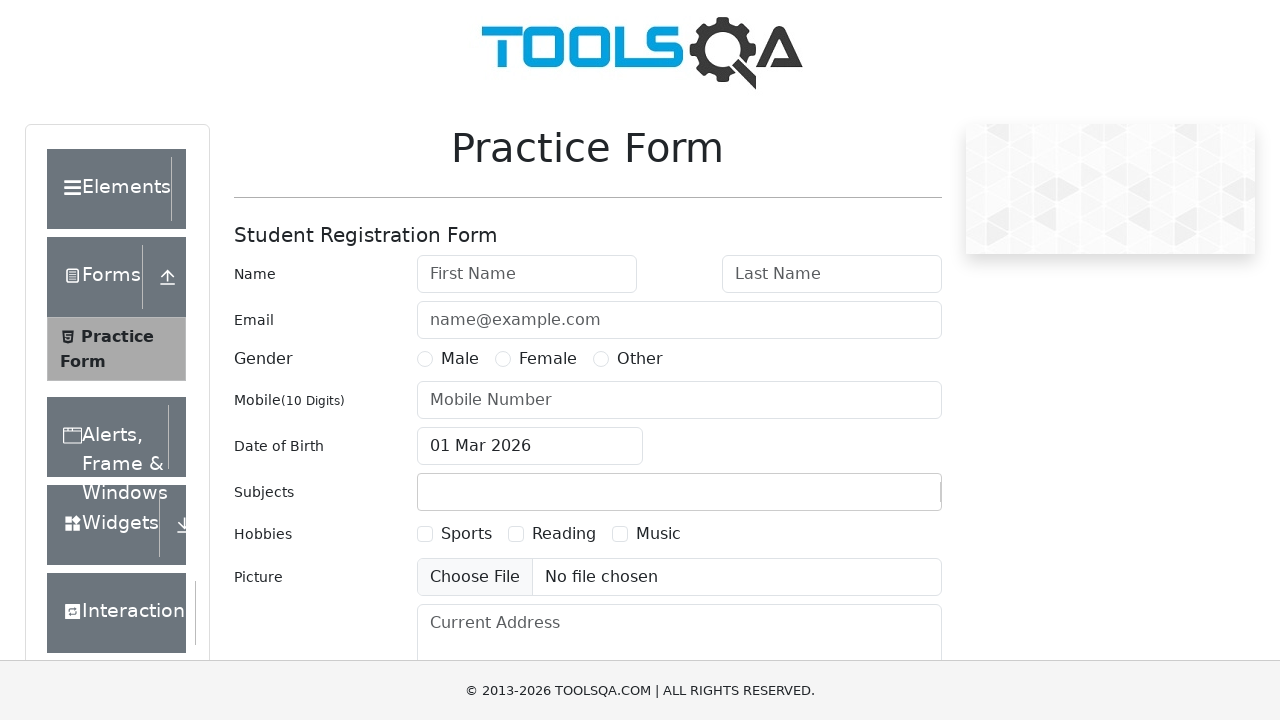

Navigated to automation practice form page
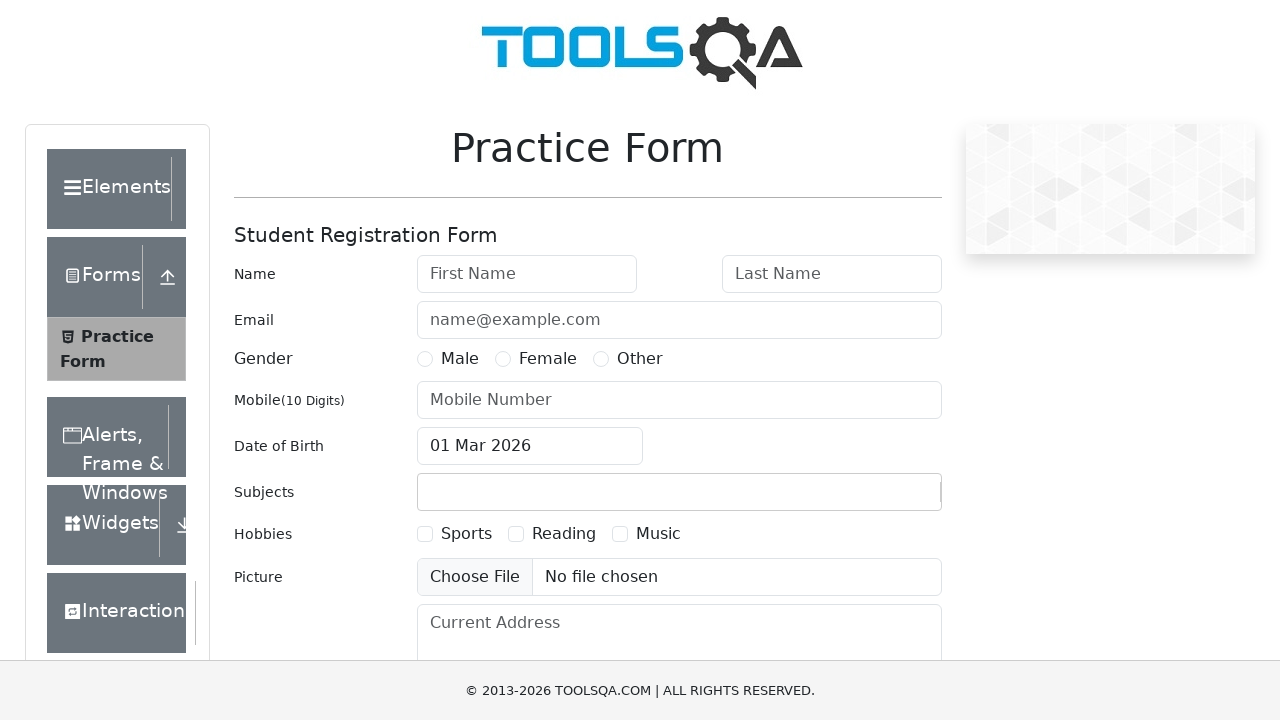

Located first gender radio button (Male)
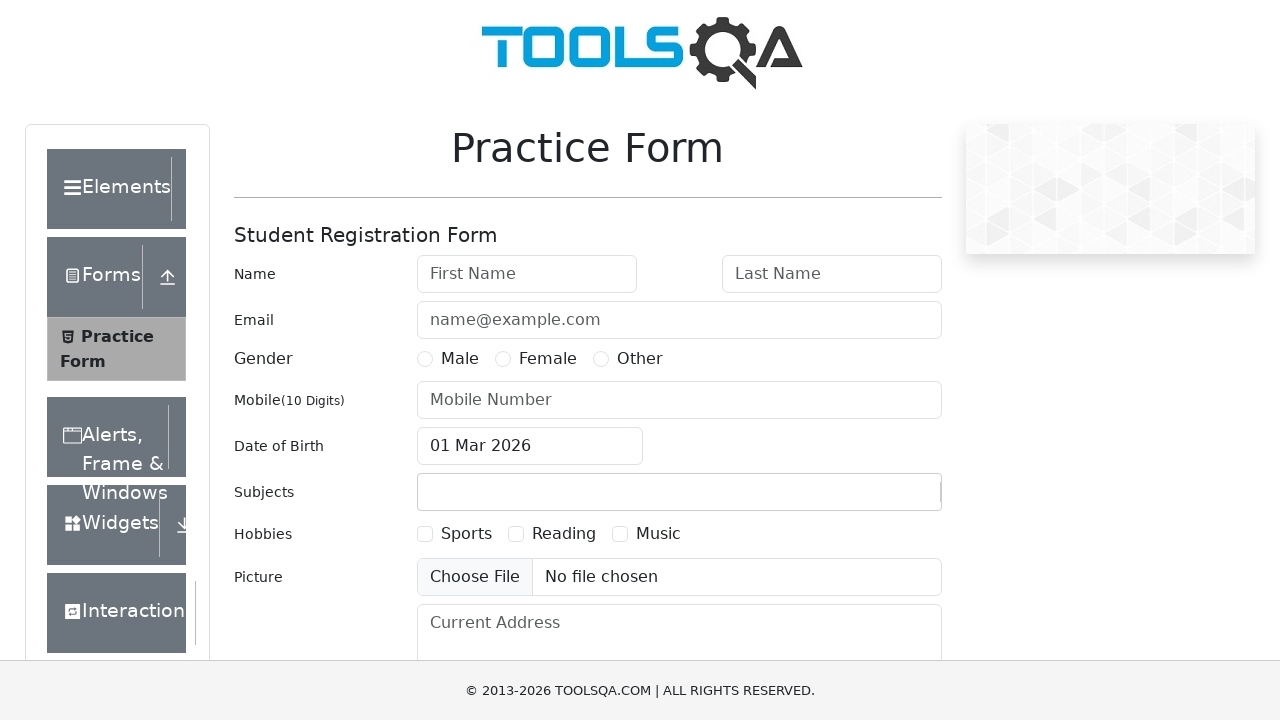

Verified first radio button value is 'Male'
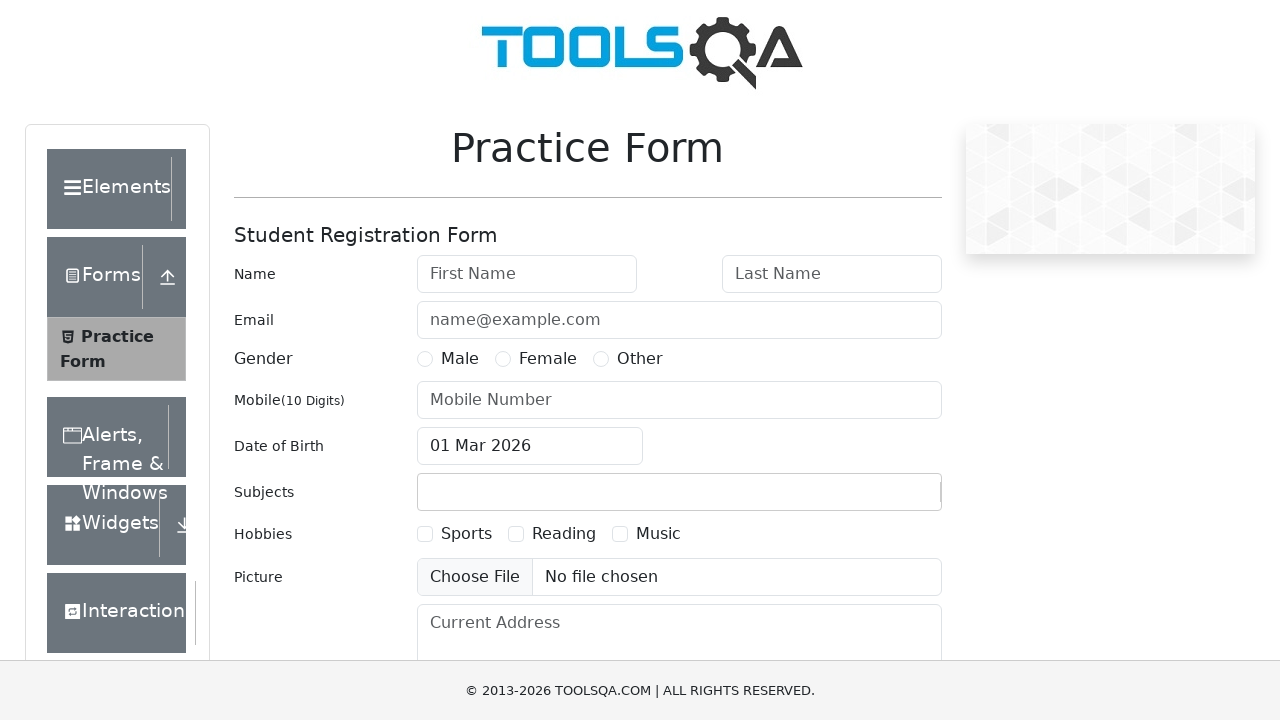

Located second gender radio button (Female)
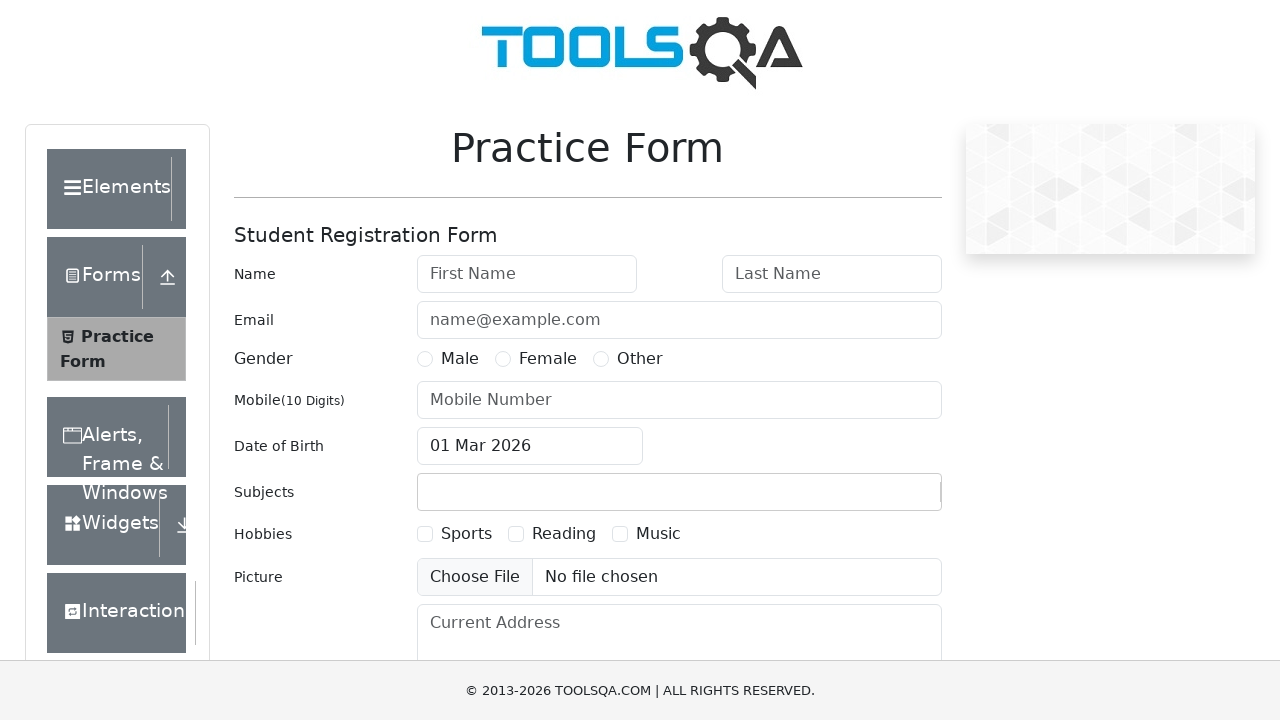

Verified second radio button value is 'Female'
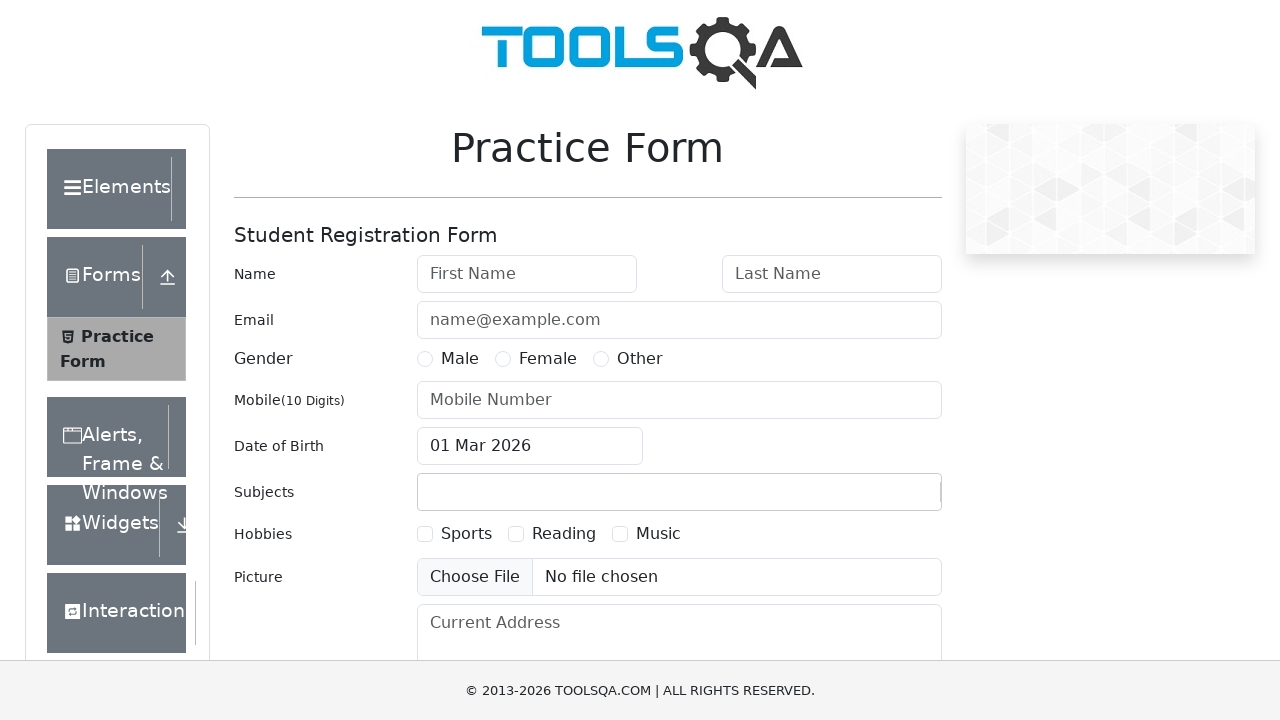

Located third gender radio button (Other)
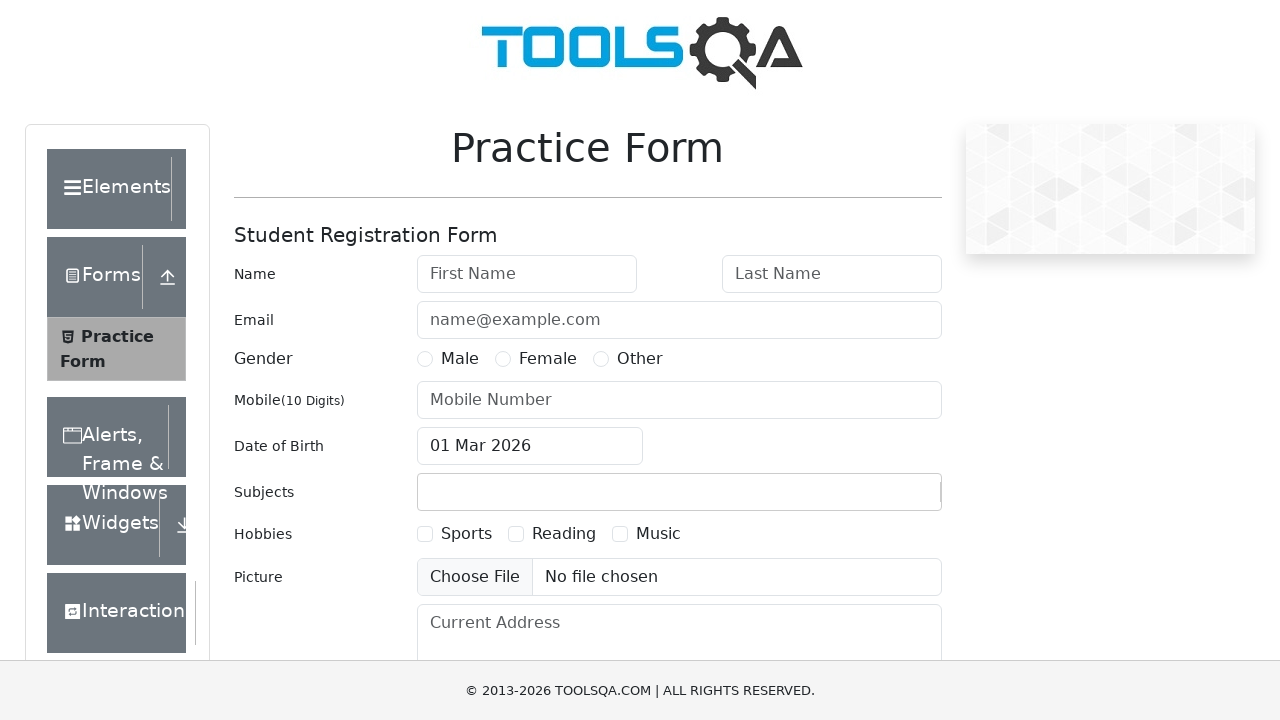

Verified third radio button value is 'Other'
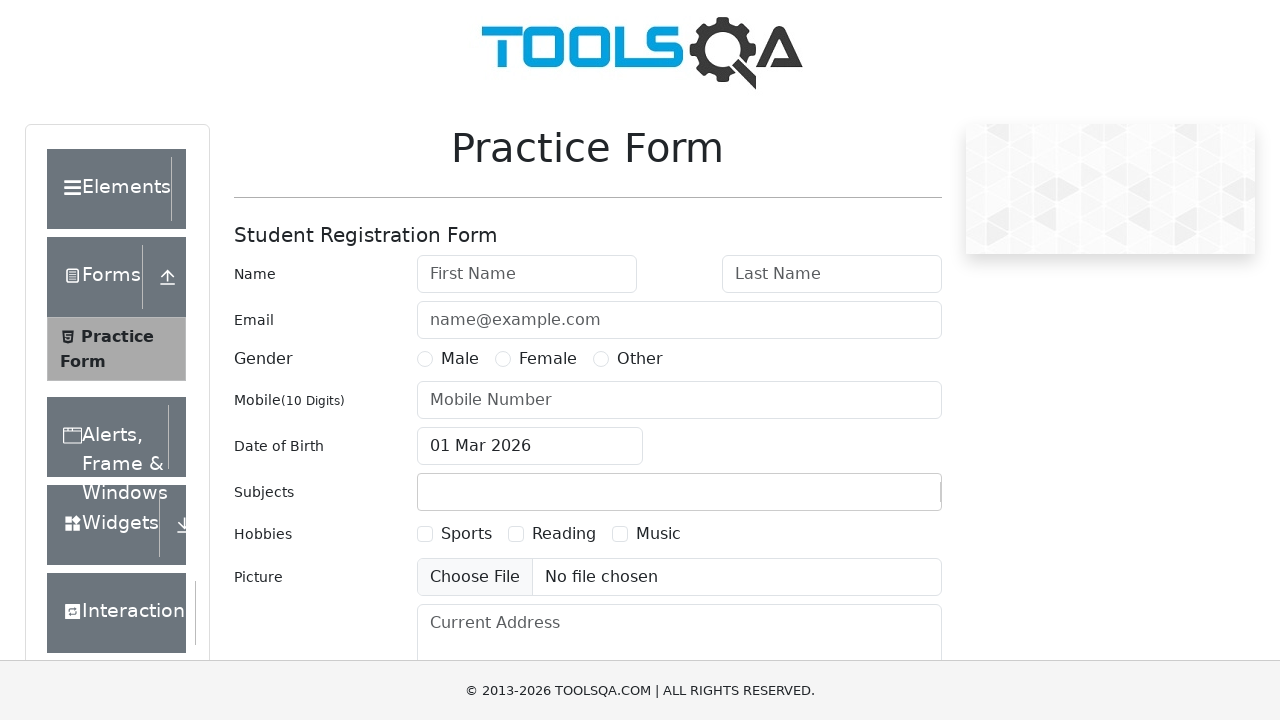

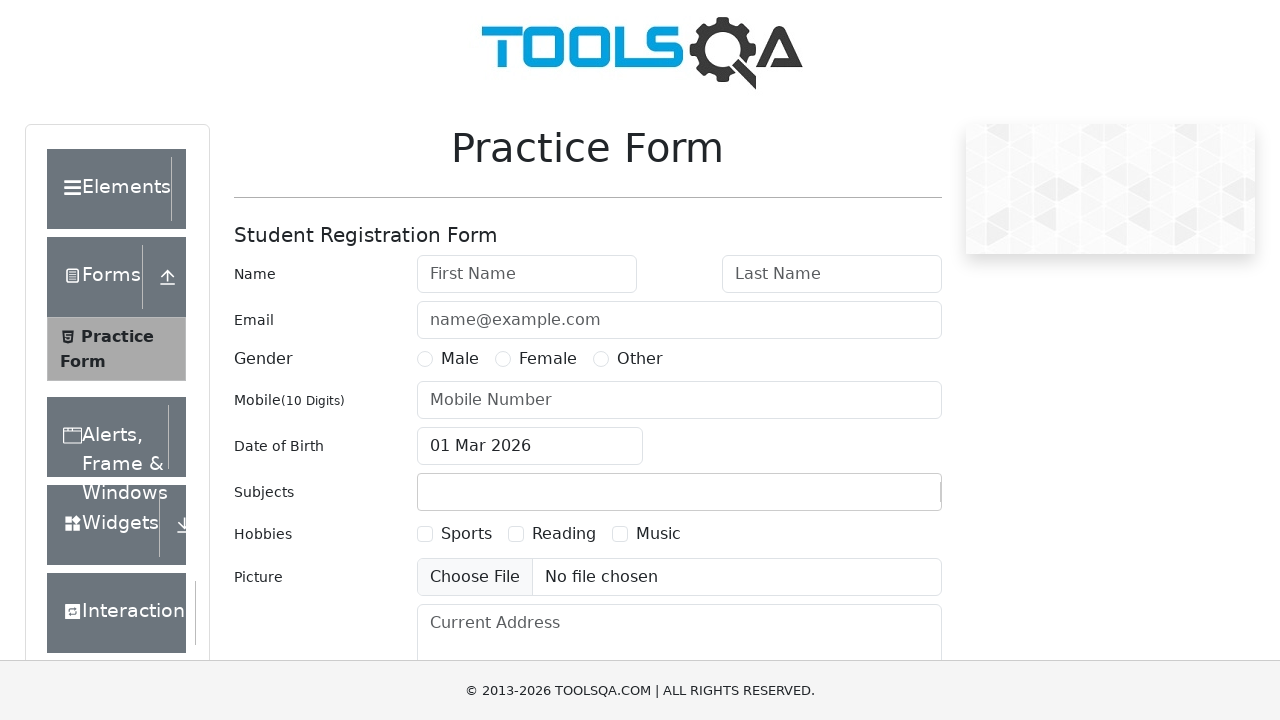